Tests click functionality by clicking the third "Click Me" button on the page

Starting URL: https://demoqa.com/buttons

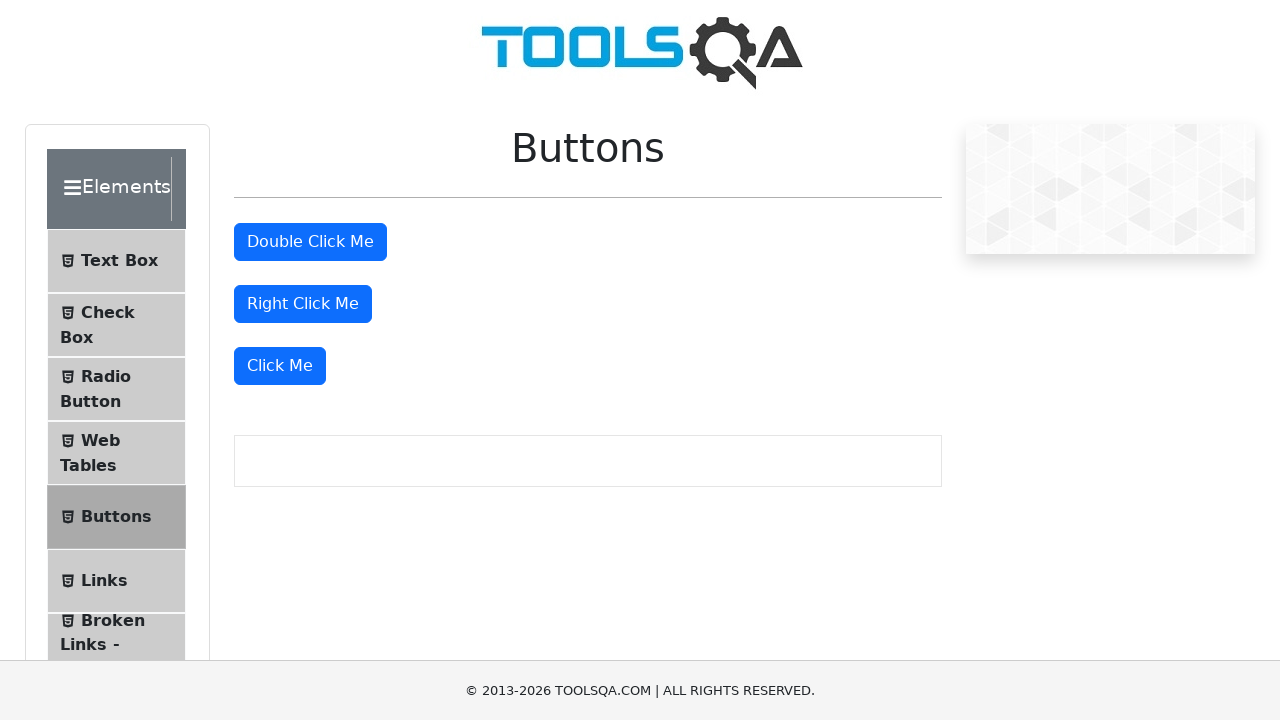

Located all 'Click Me' buttons on the page
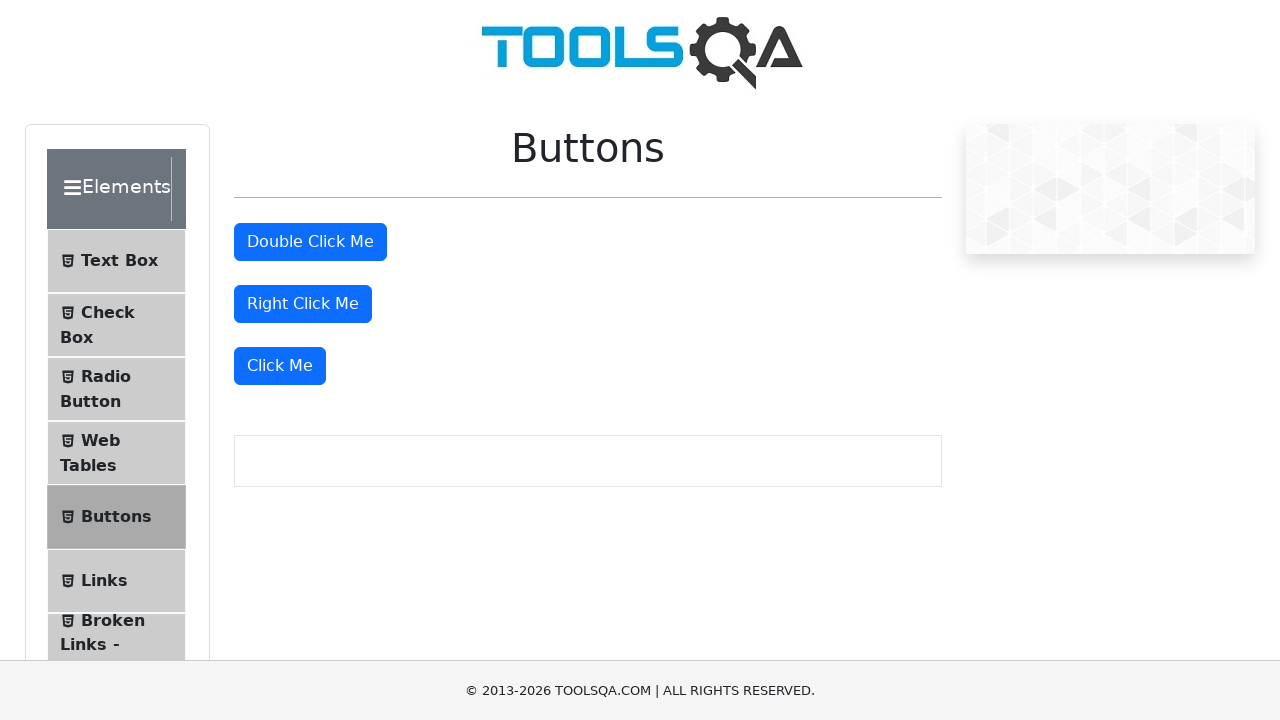

Clicked the third 'Click Me' button at (280, 366) on xpath=//button[contains(text(),'Click Me')] >> nth=2
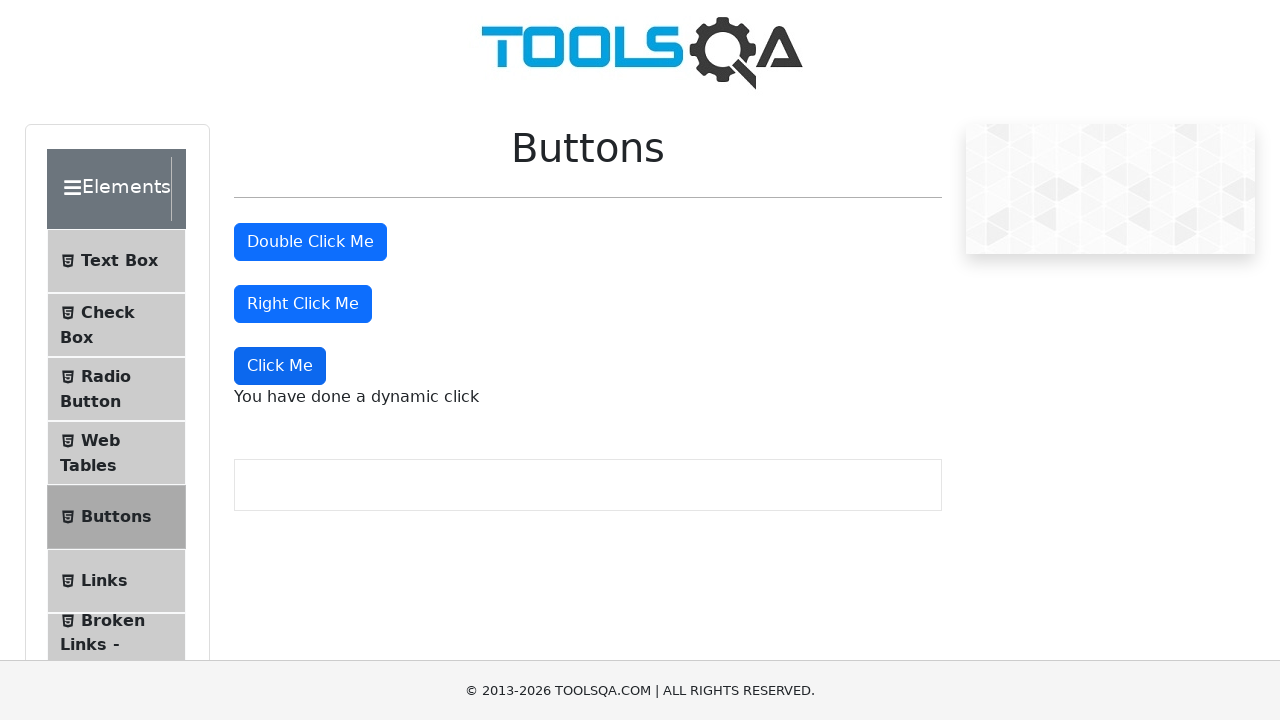

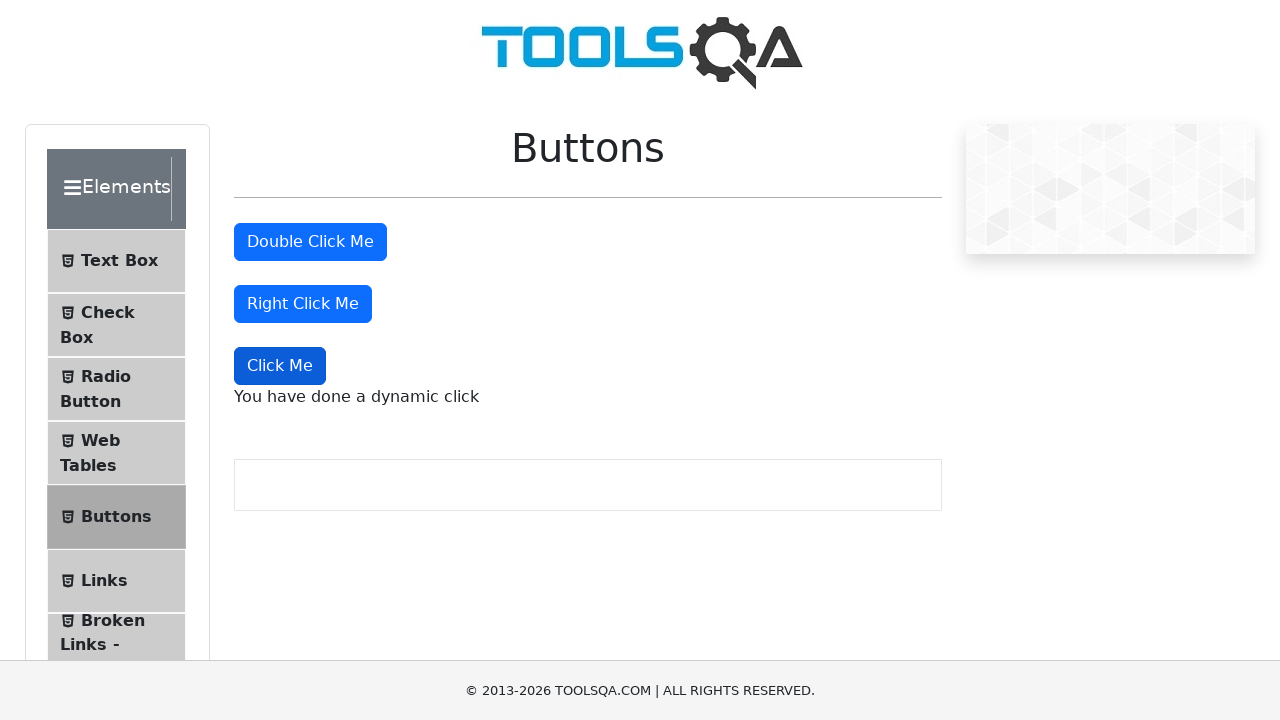